Tests link functionality by counting links on the page, focusing on footer links, and opening all links in the first column of a table in new tabs to verify they work

Starting URL: http://qaclickacademy.com/practice.php/

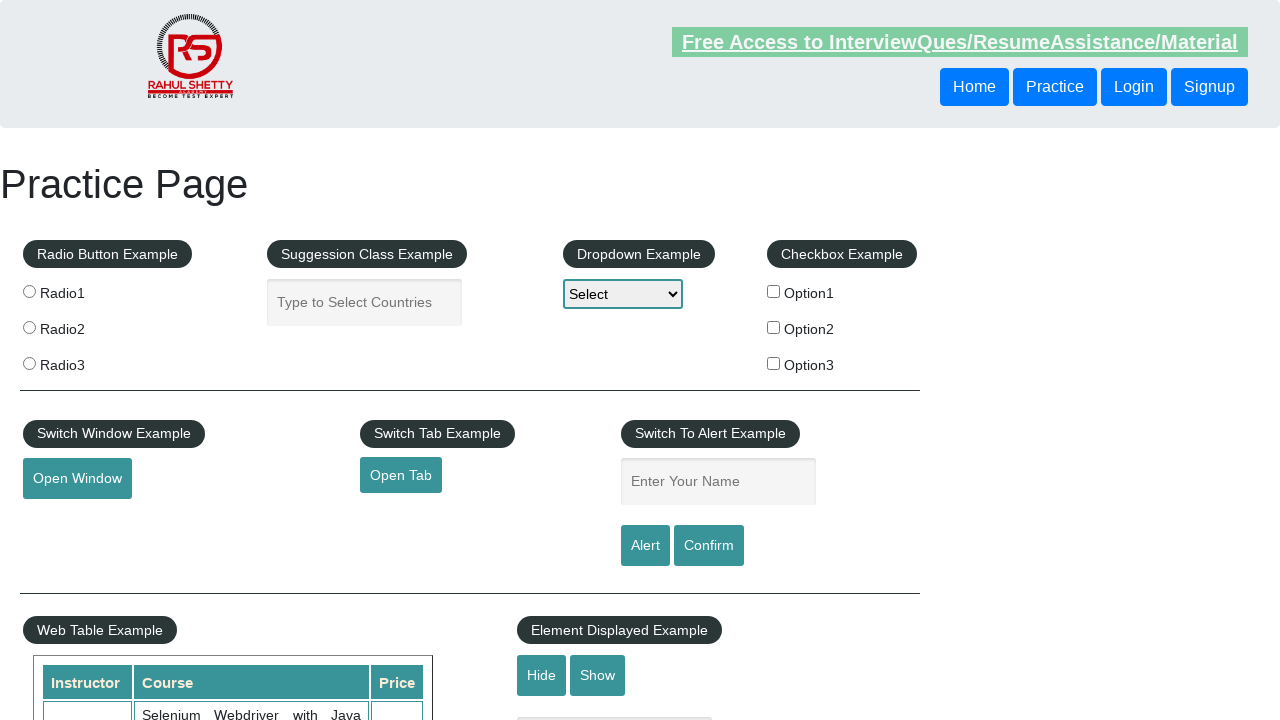

Located all links on the page - Total: 27
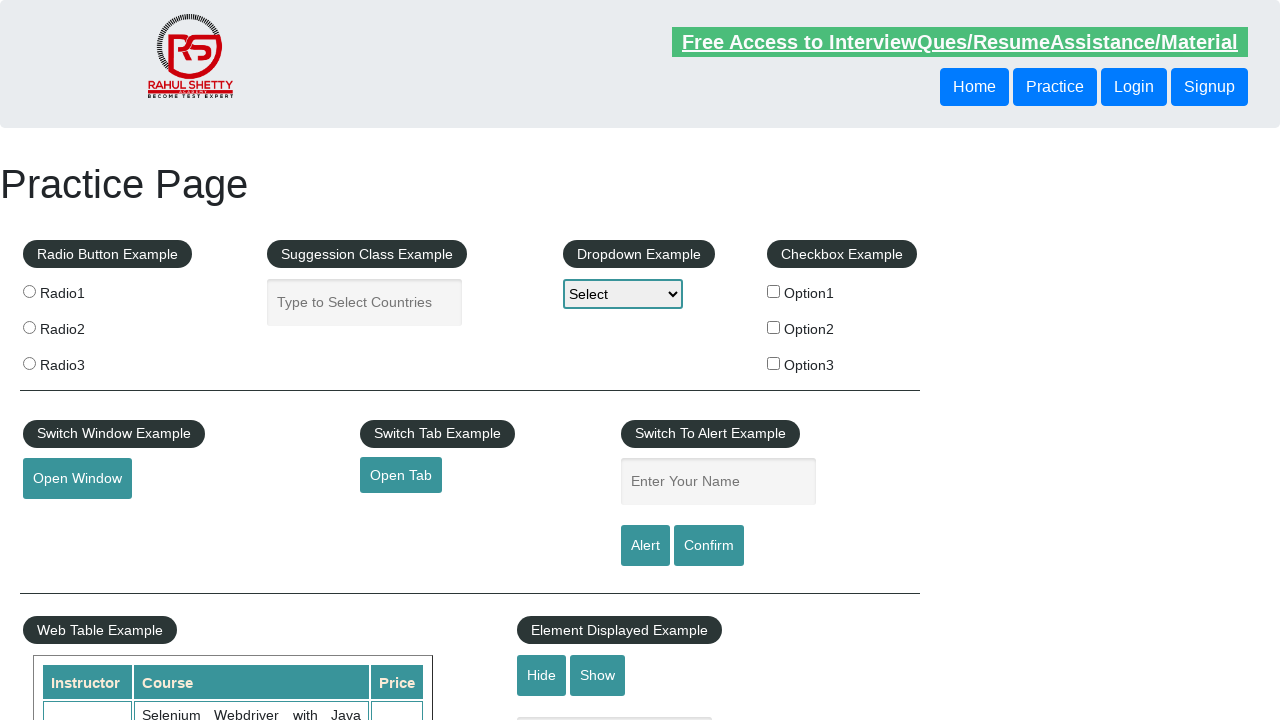

Located footer section (#gf-BIG)
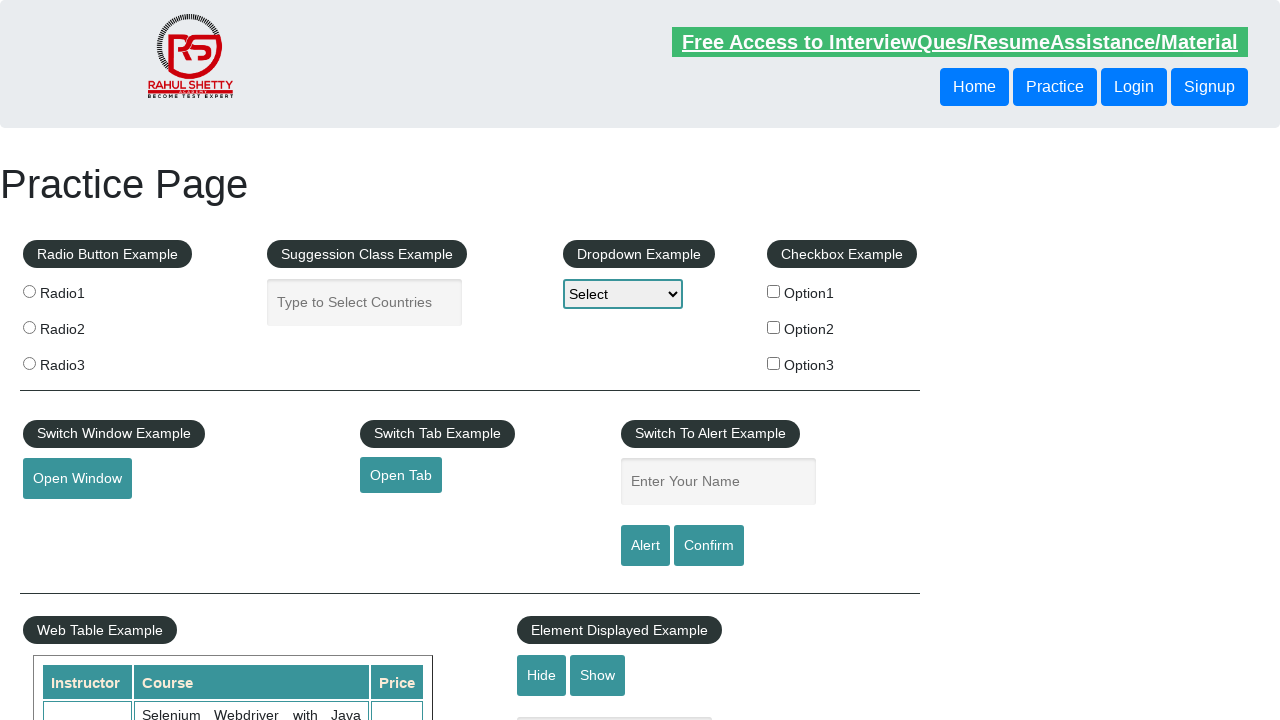

Located all links in footer section - Total: 20
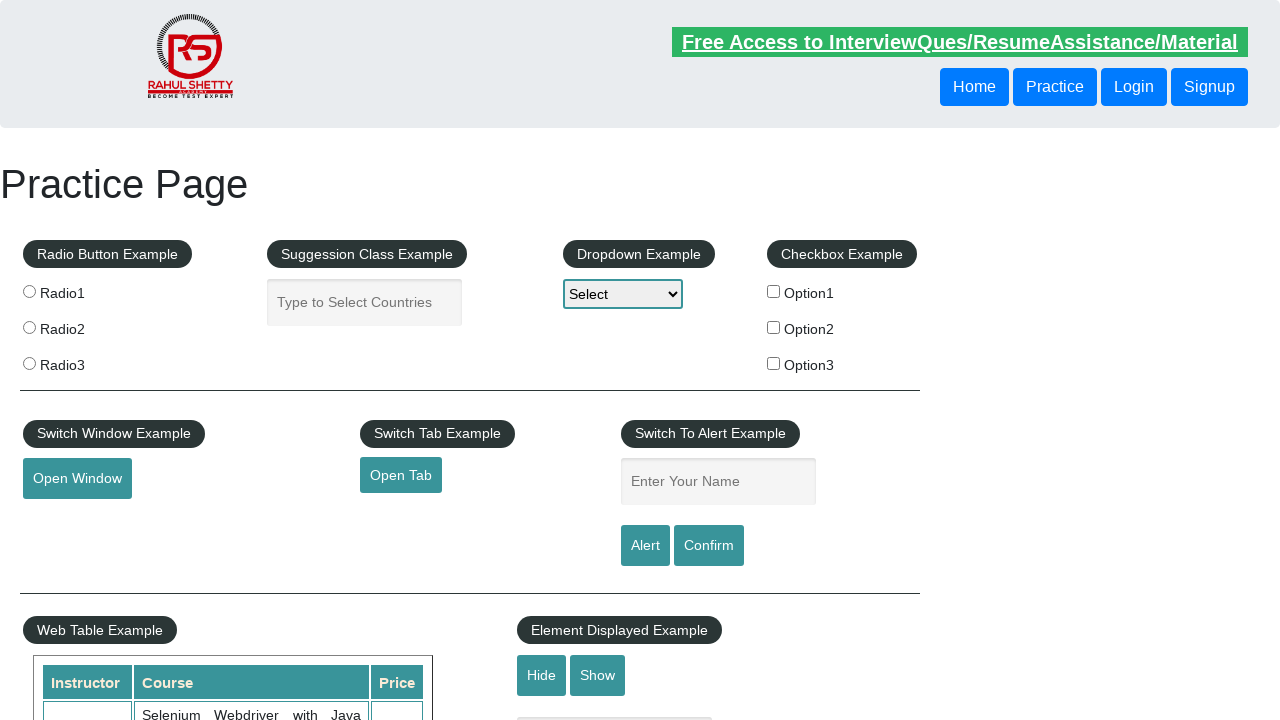

Located first column in table
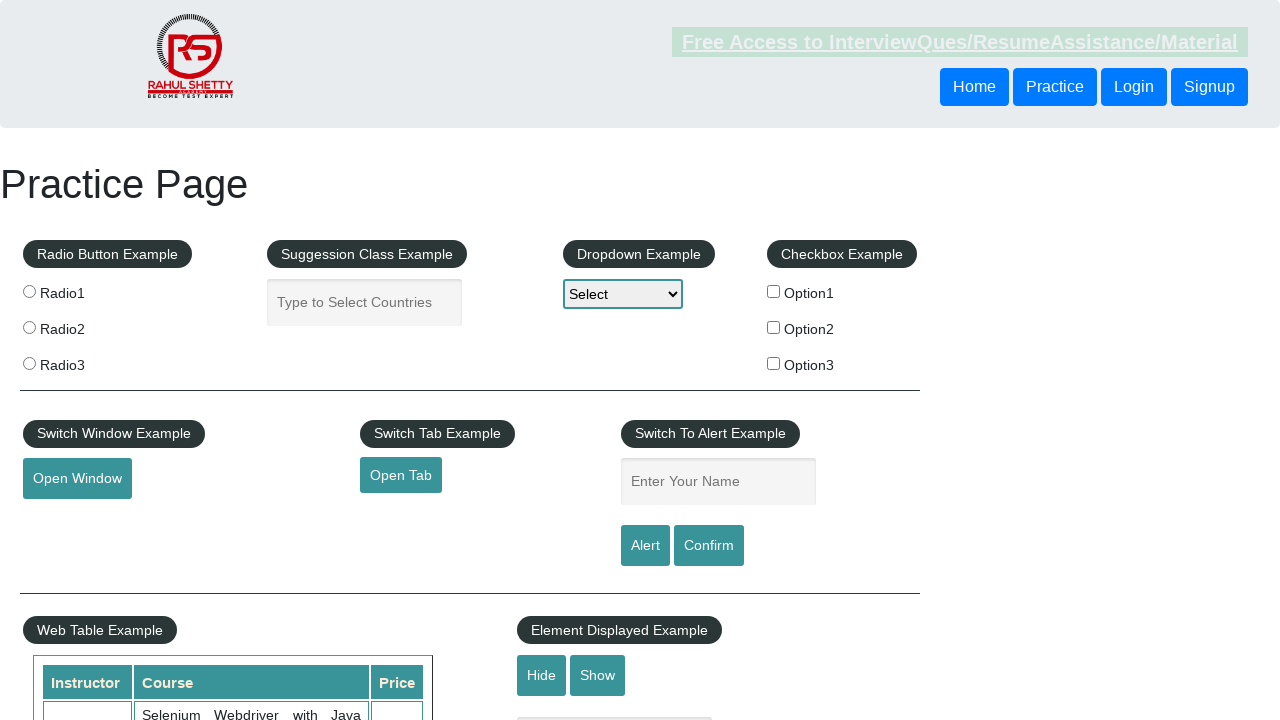

Located all links in first column - Total: 5
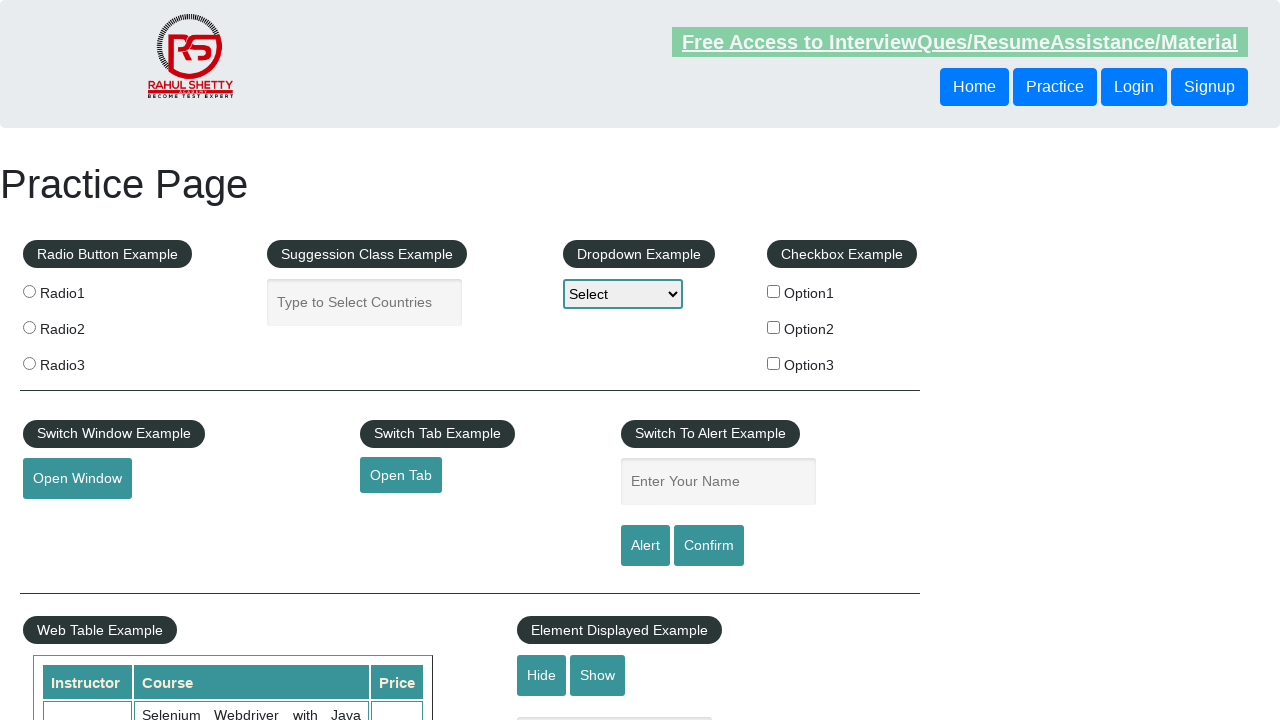

Opened link 1 from first column in new tab using Ctrl+Click at (157, 482) on xpath=//tr//td[1]//ul[1] >> a >> nth=0
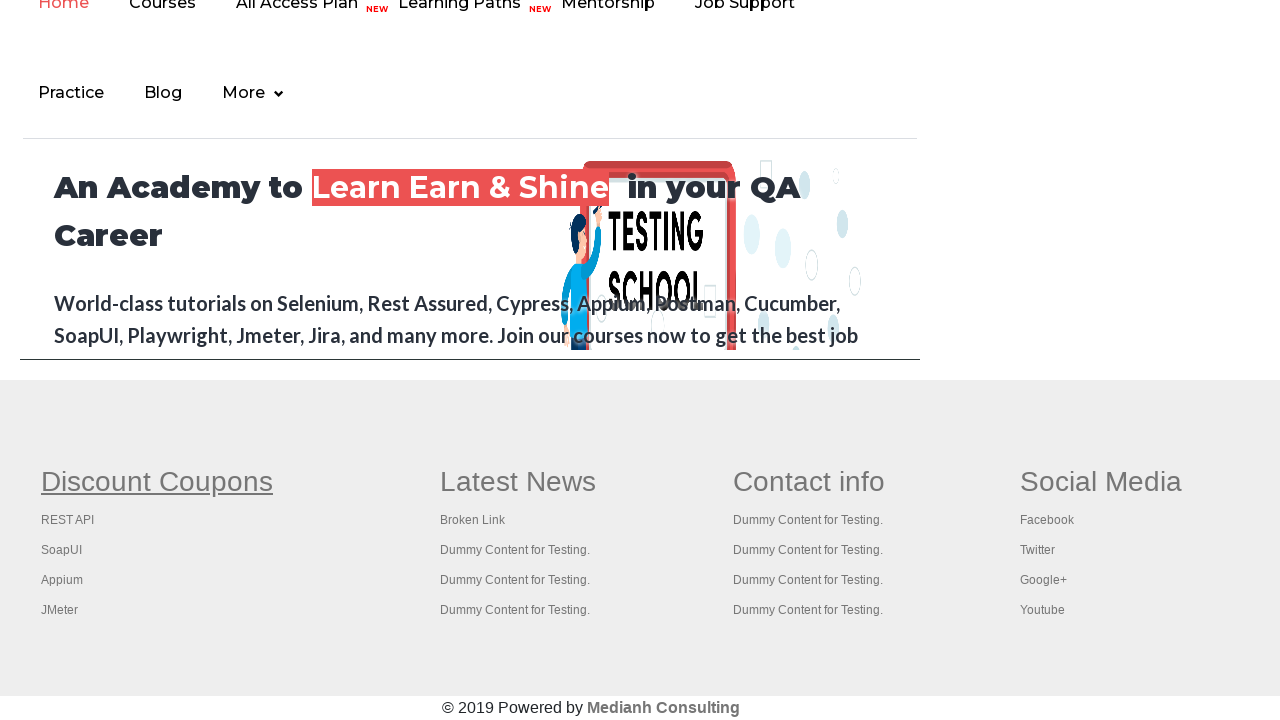

Opened link 2 from first column in new tab using Ctrl+Click at (68, 520) on xpath=//tr//td[1]//ul[1] >> a >> nth=1
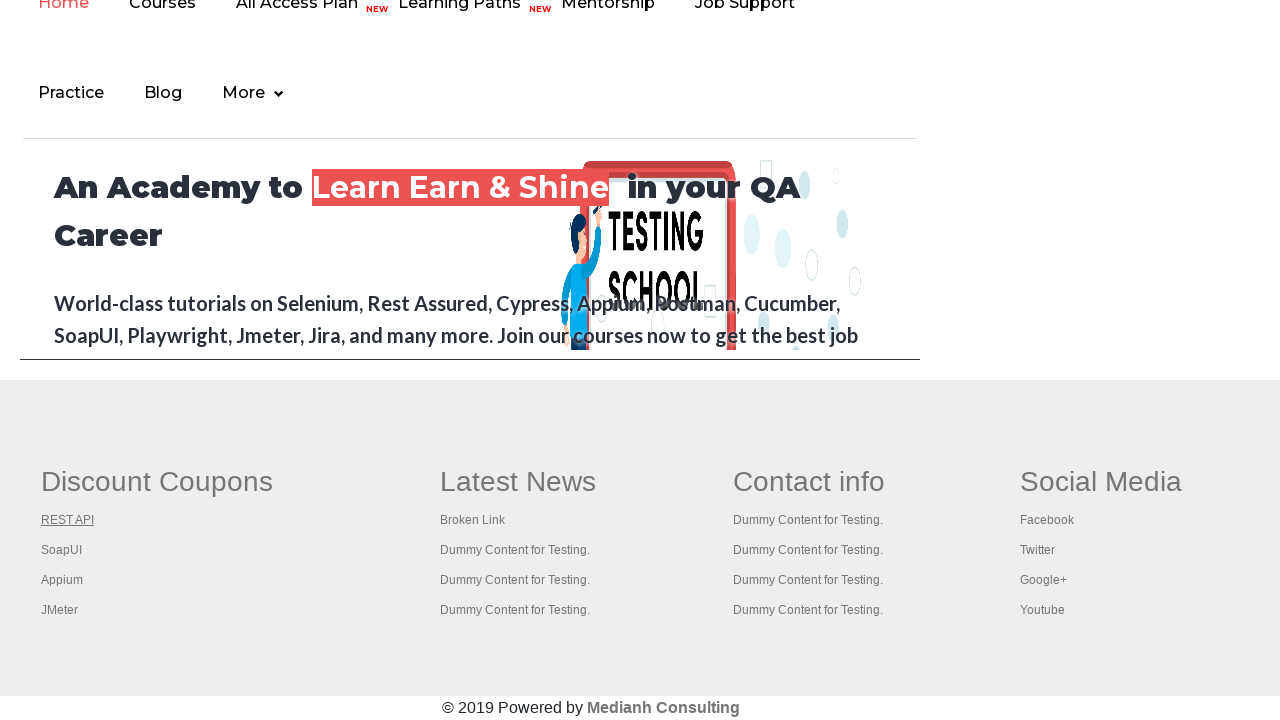

Opened link 3 from first column in new tab using Ctrl+Click at (62, 550) on xpath=//tr//td[1]//ul[1] >> a >> nth=2
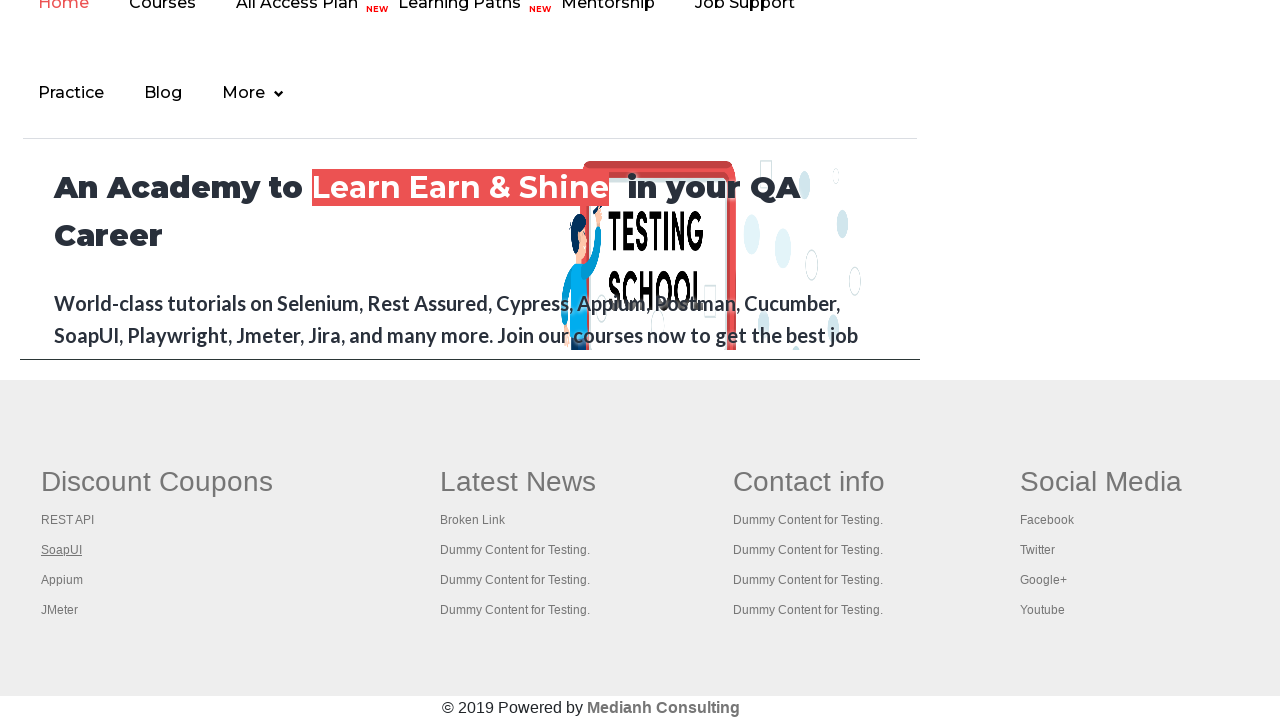

Opened link 4 from first column in new tab using Ctrl+Click at (62, 580) on xpath=//tr//td[1]//ul[1] >> a >> nth=3
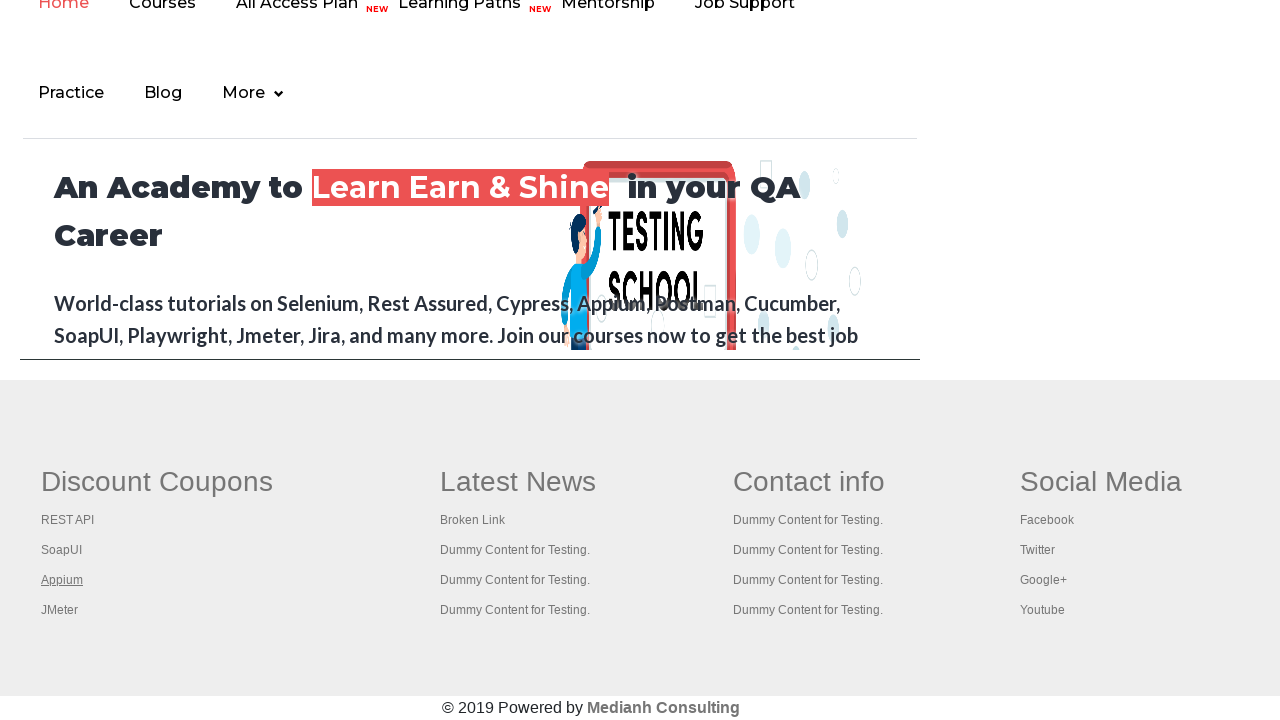

Opened link 5 from first column in new tab using Ctrl+Click at (60, 610) on xpath=//tr//td[1]//ul[1] >> a >> nth=4
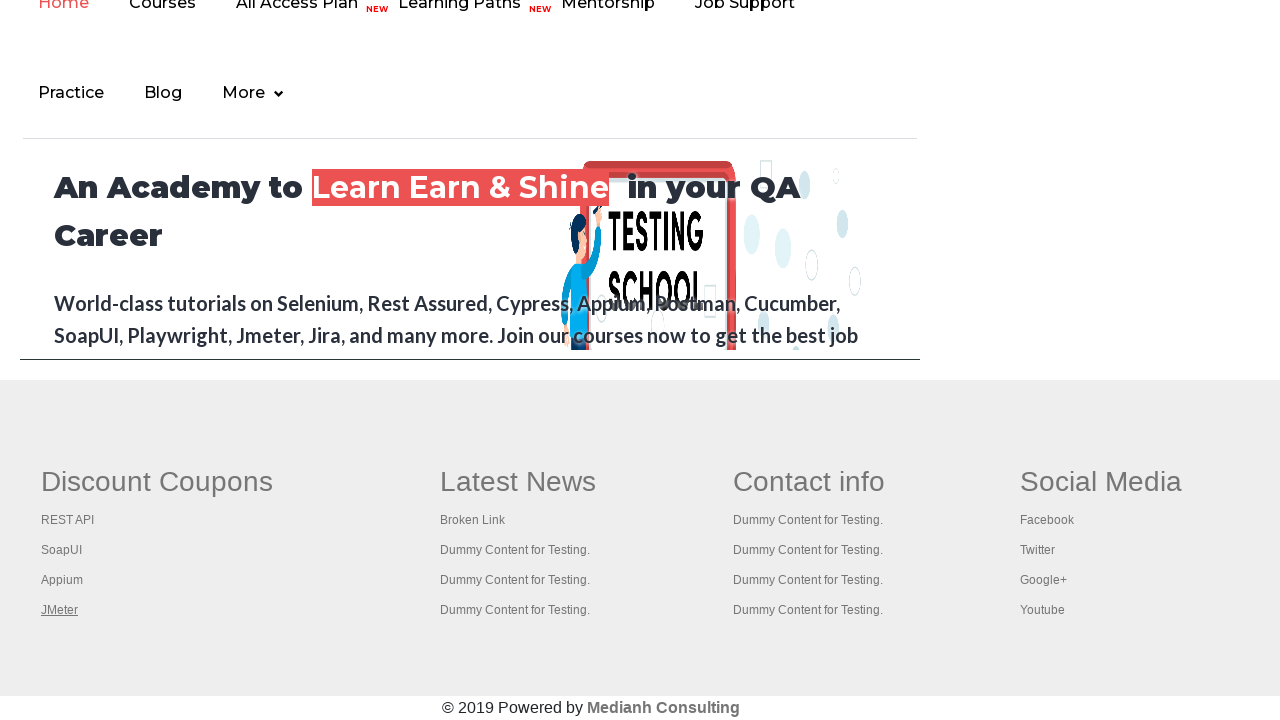

Waited 3 seconds for new tabs to load
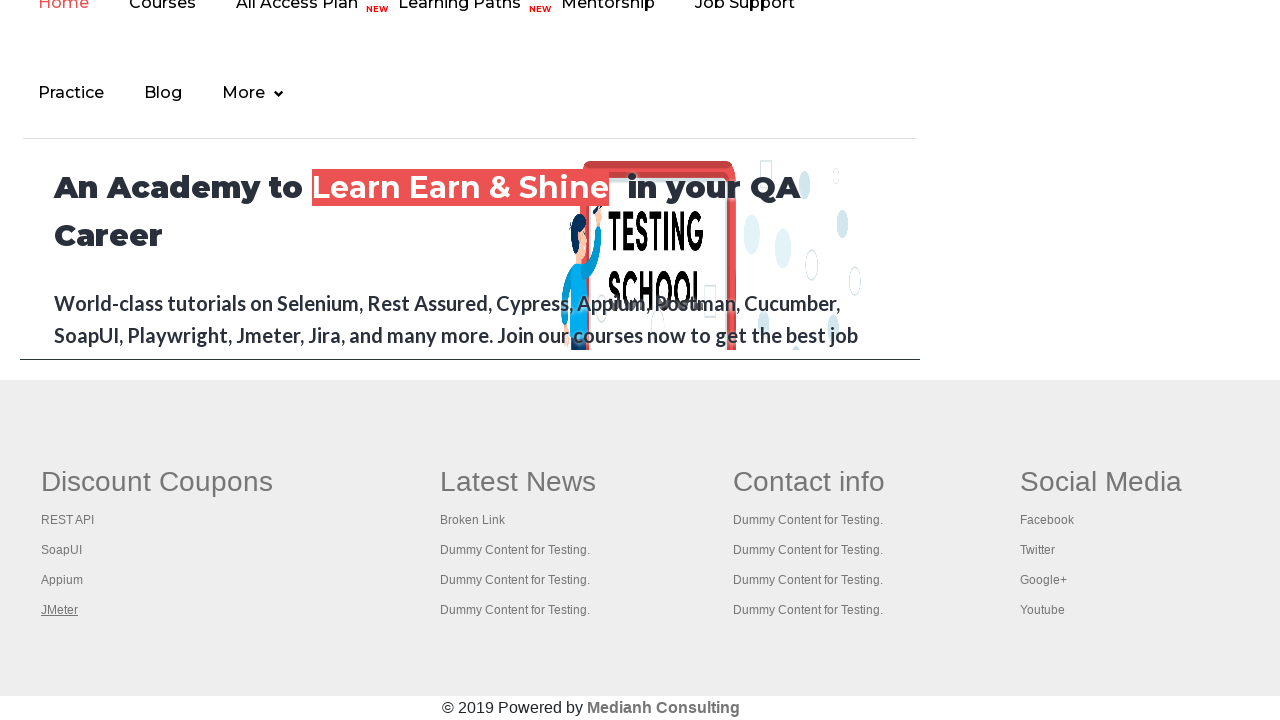

Retrieved all open pages/tabs - Total: 6
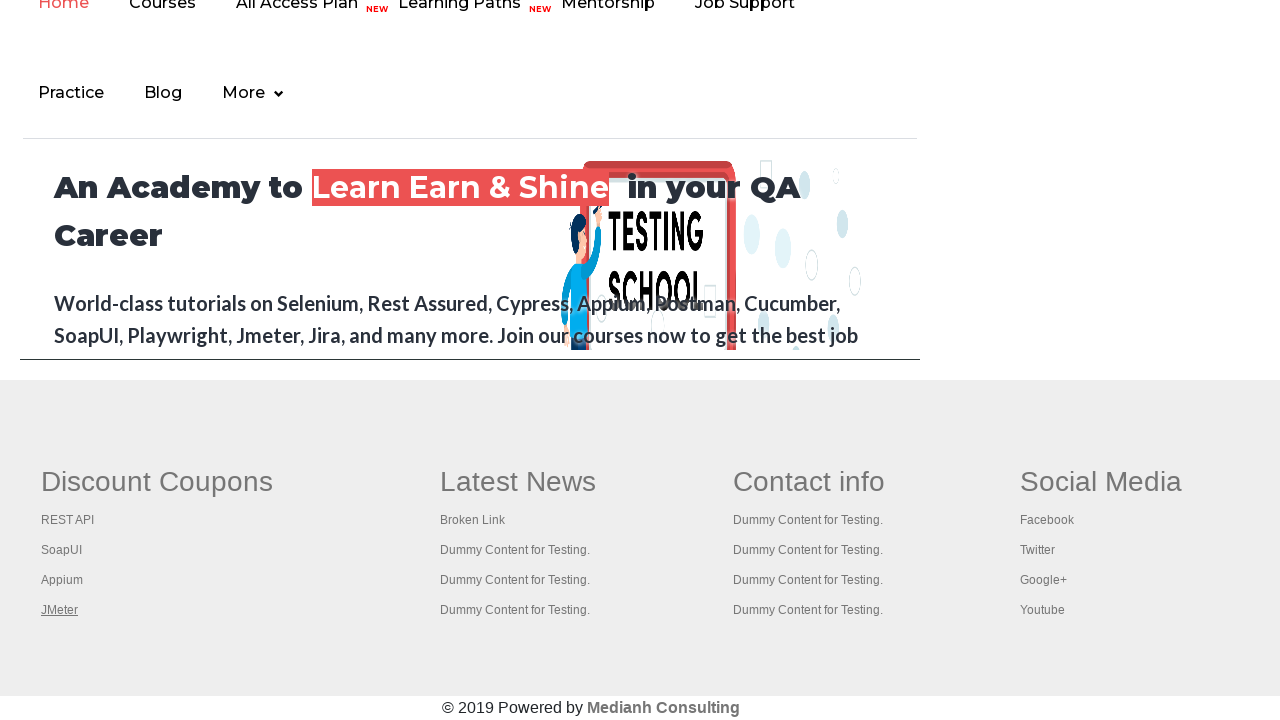

Retrieved title from tab: Practice Page
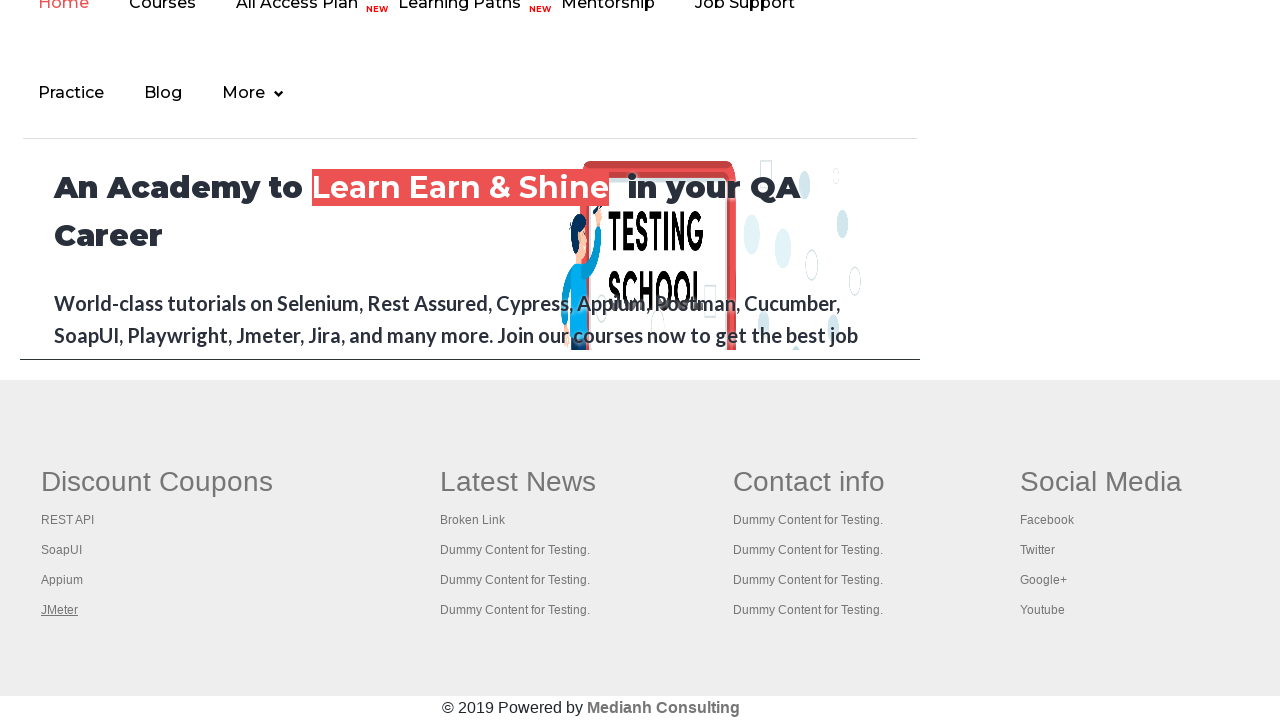

Retrieved title from tab: Practice Page
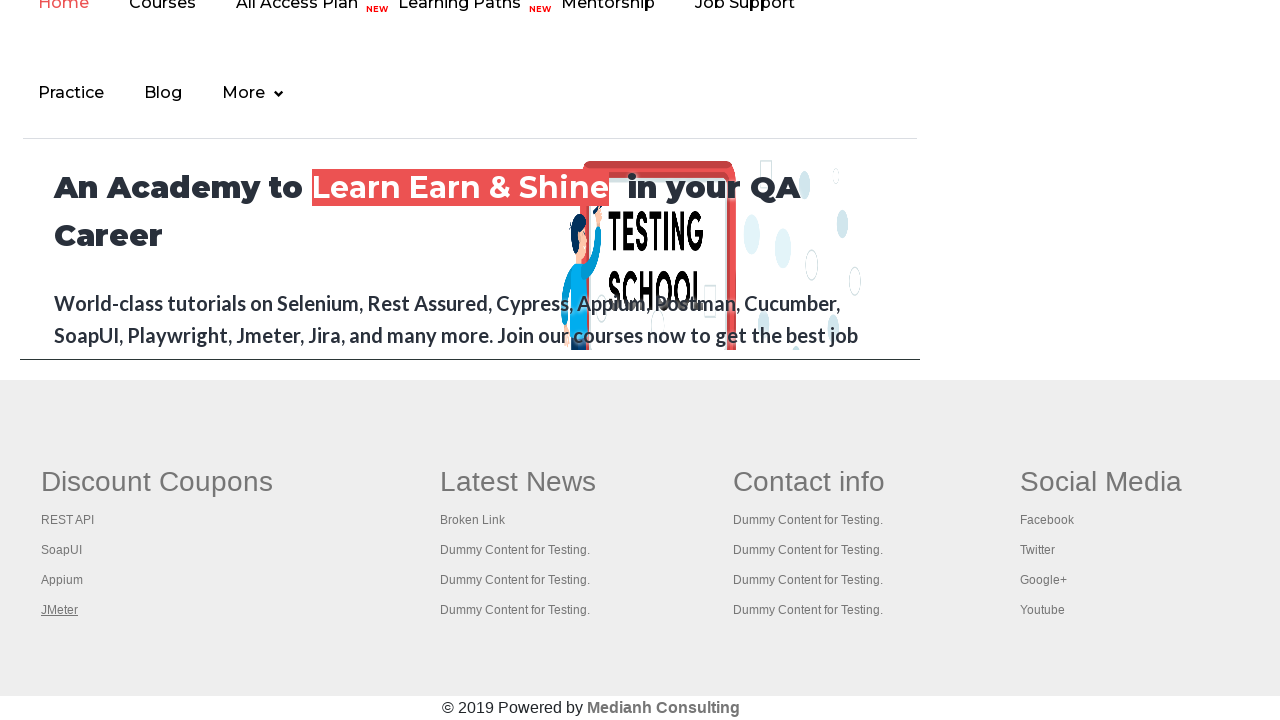

Retrieved title from tab: REST API Tutorial
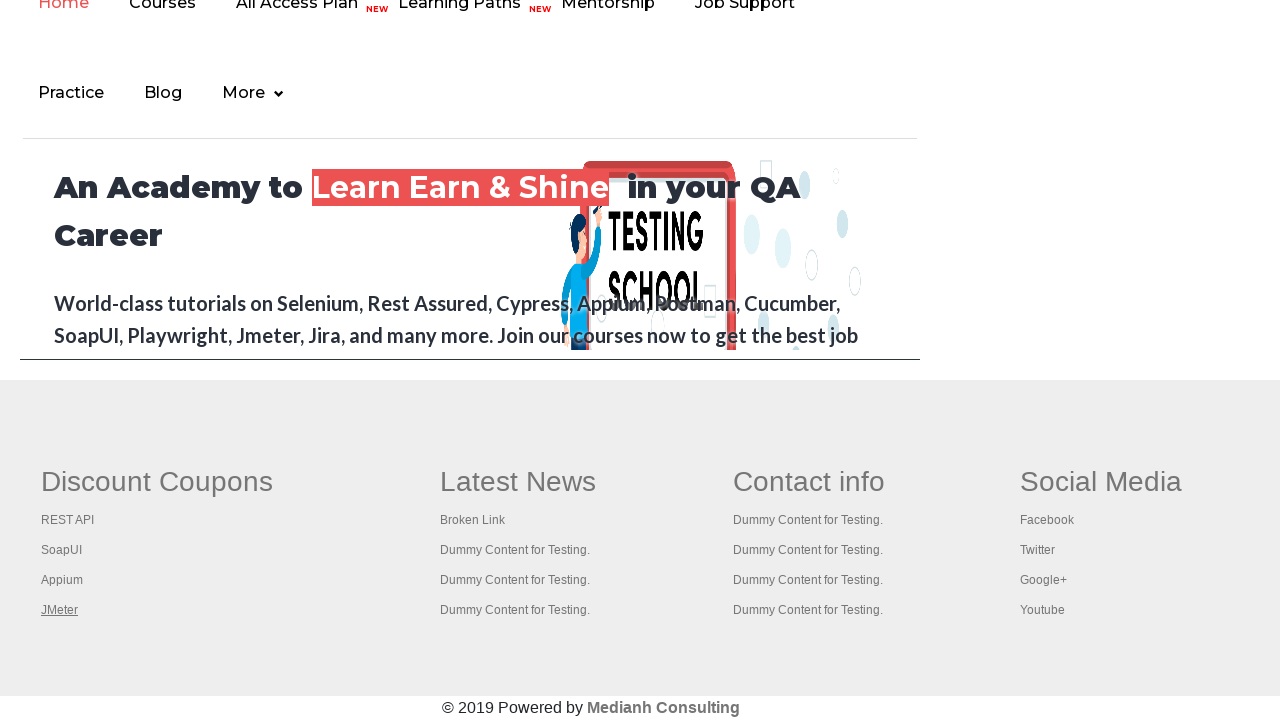

Retrieved title from tab: The World’s Most Popular API Testing Tool | SoapUI
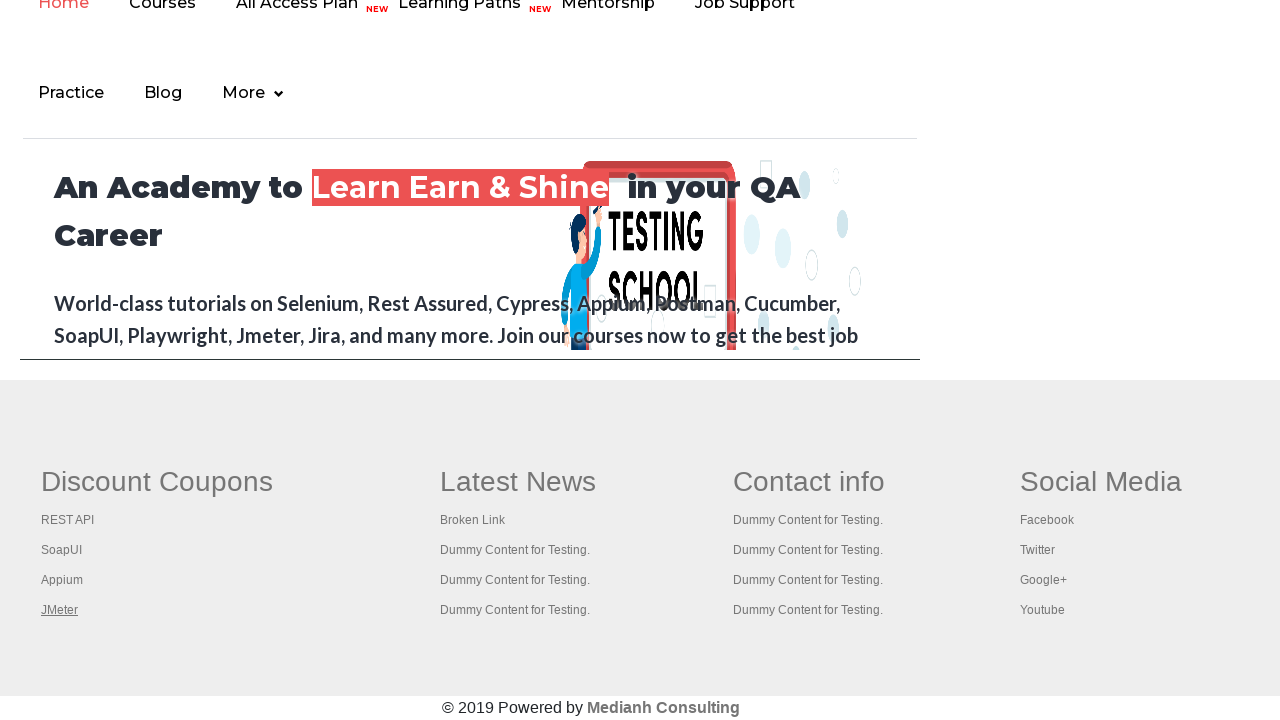

Retrieved title from tab: Appium tutorial for Mobile Apps testing | RahulShetty Academy | Rahul
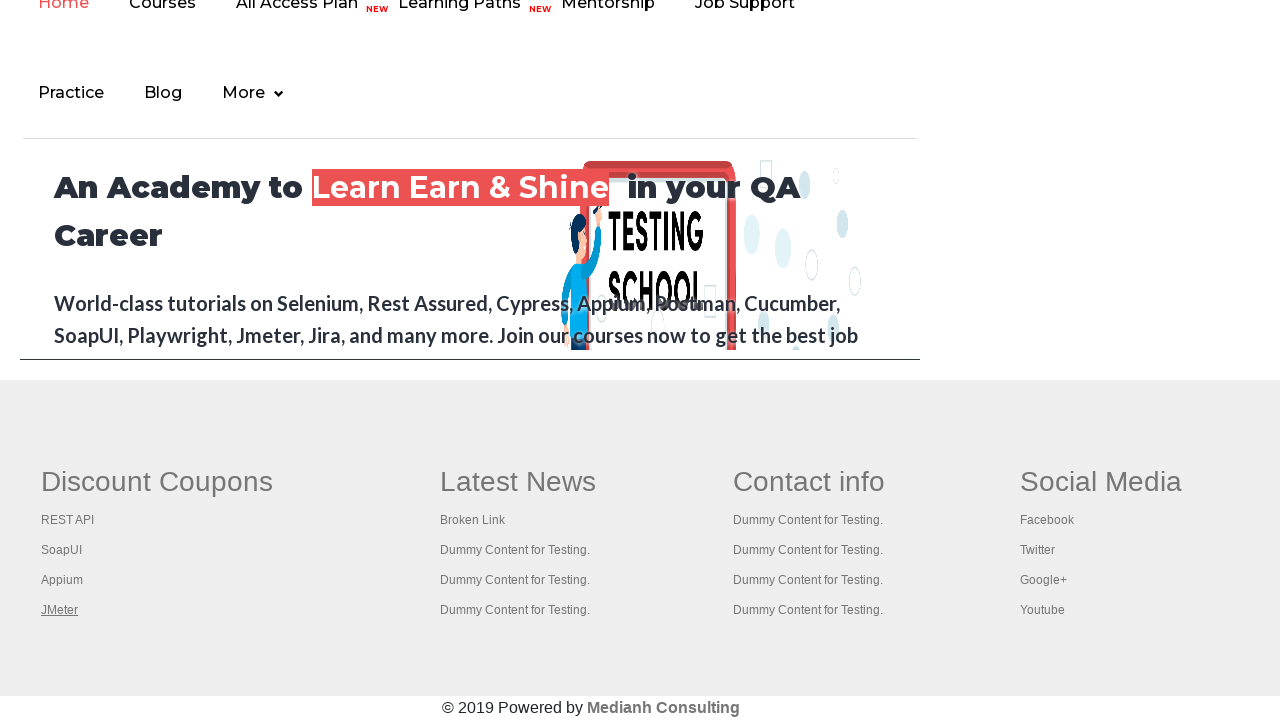

Retrieved title from tab: Apache JMeter - Apache JMeter™
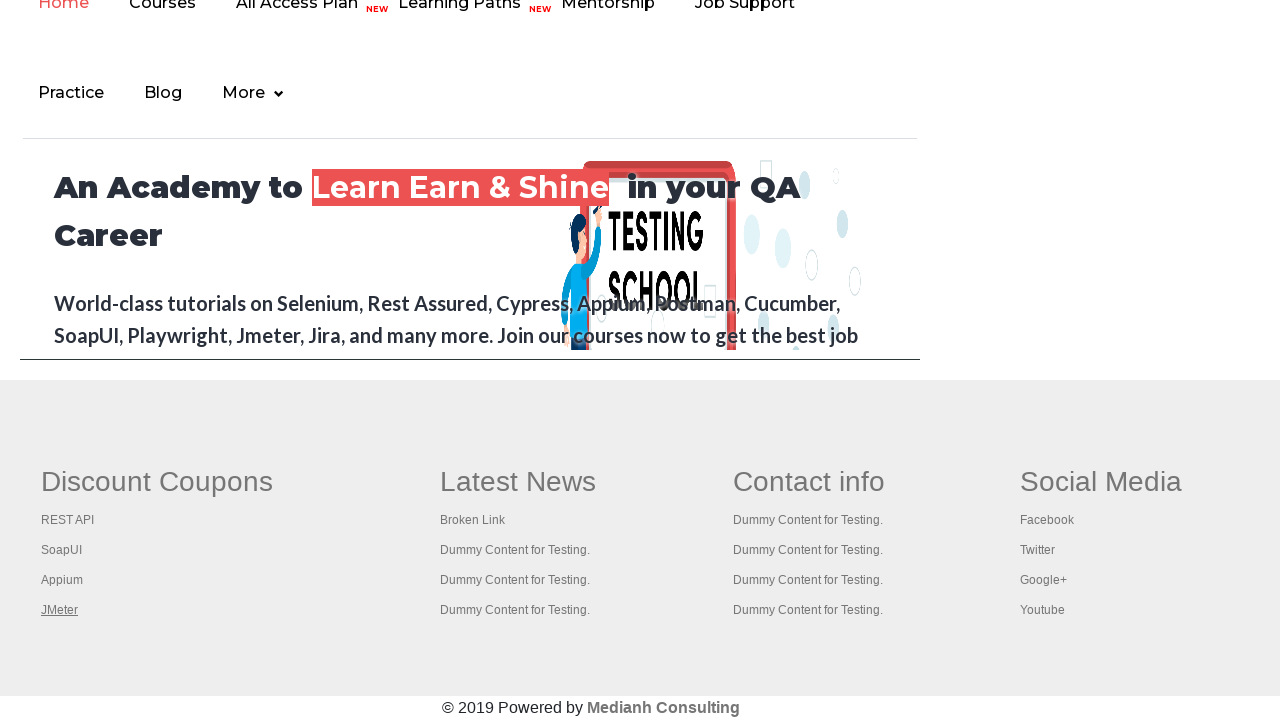

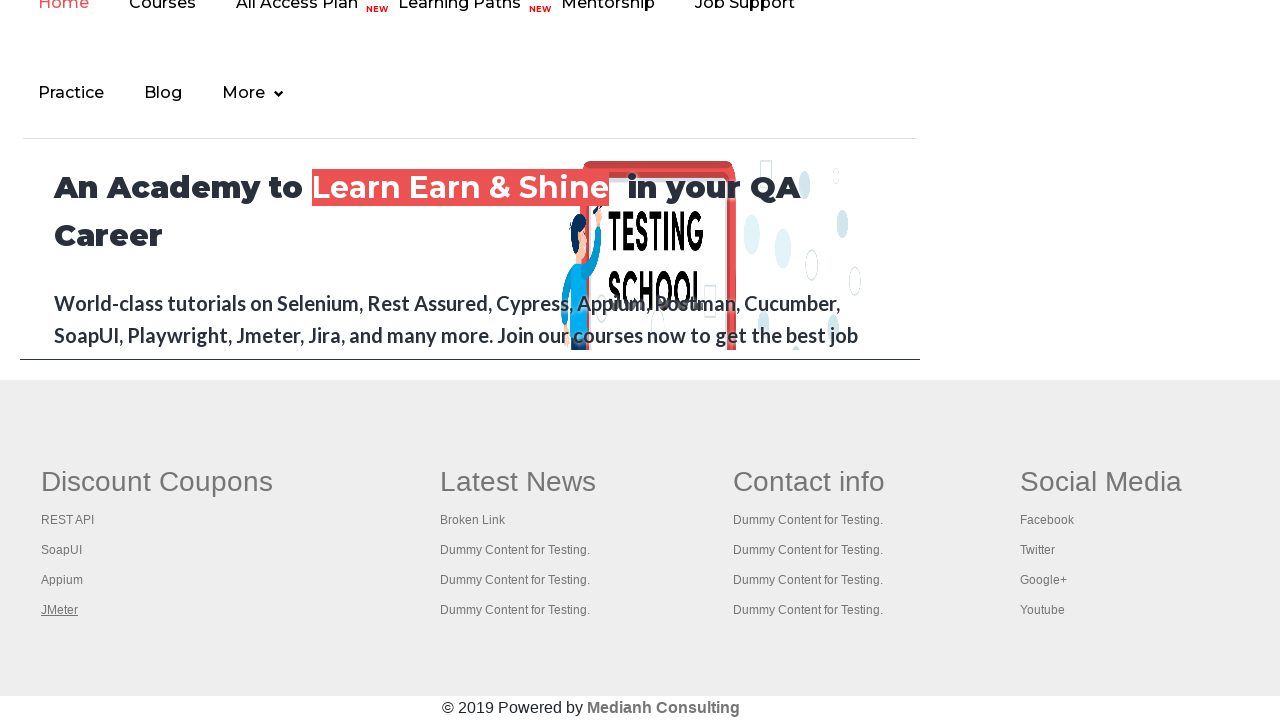